Tests FAQ accordion item 6 by clicking the header and verifying the answer about order cancellation policy

Starting URL: https://qa-scooter.praktikum-services.ru/

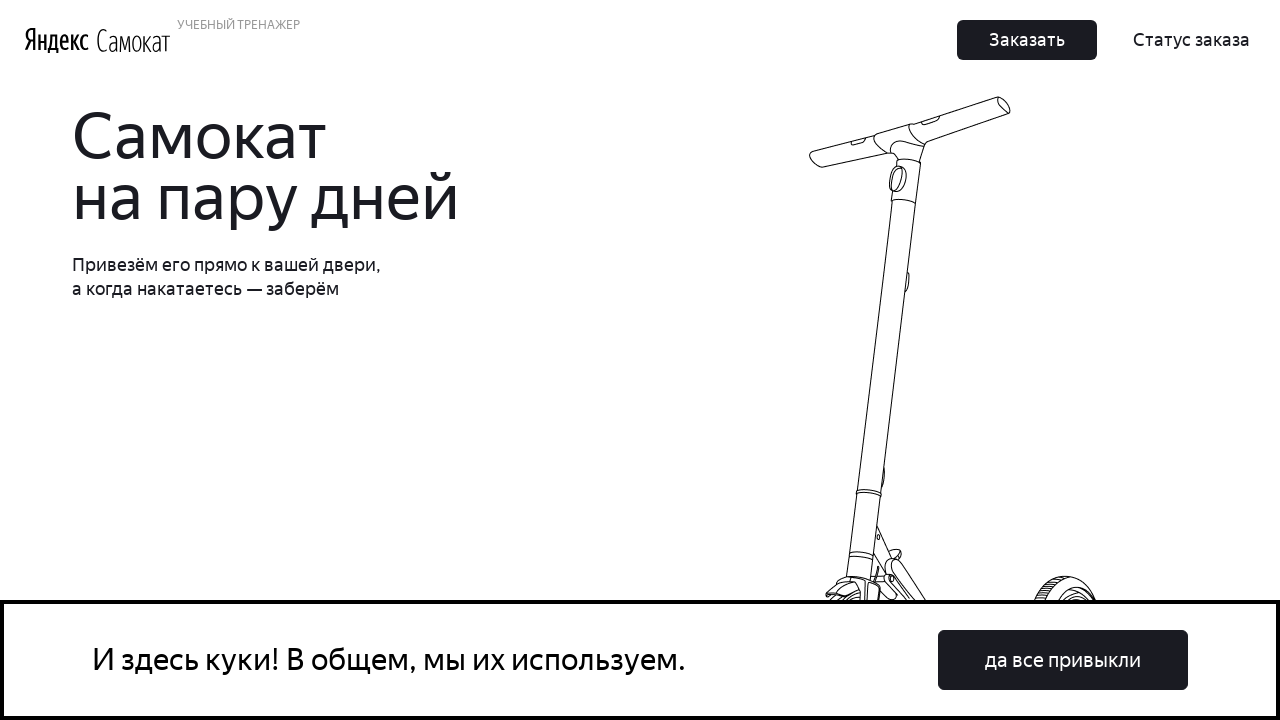

Clicked FAQ accordion item 6 header at (967, 436) on #accordion__heading-6
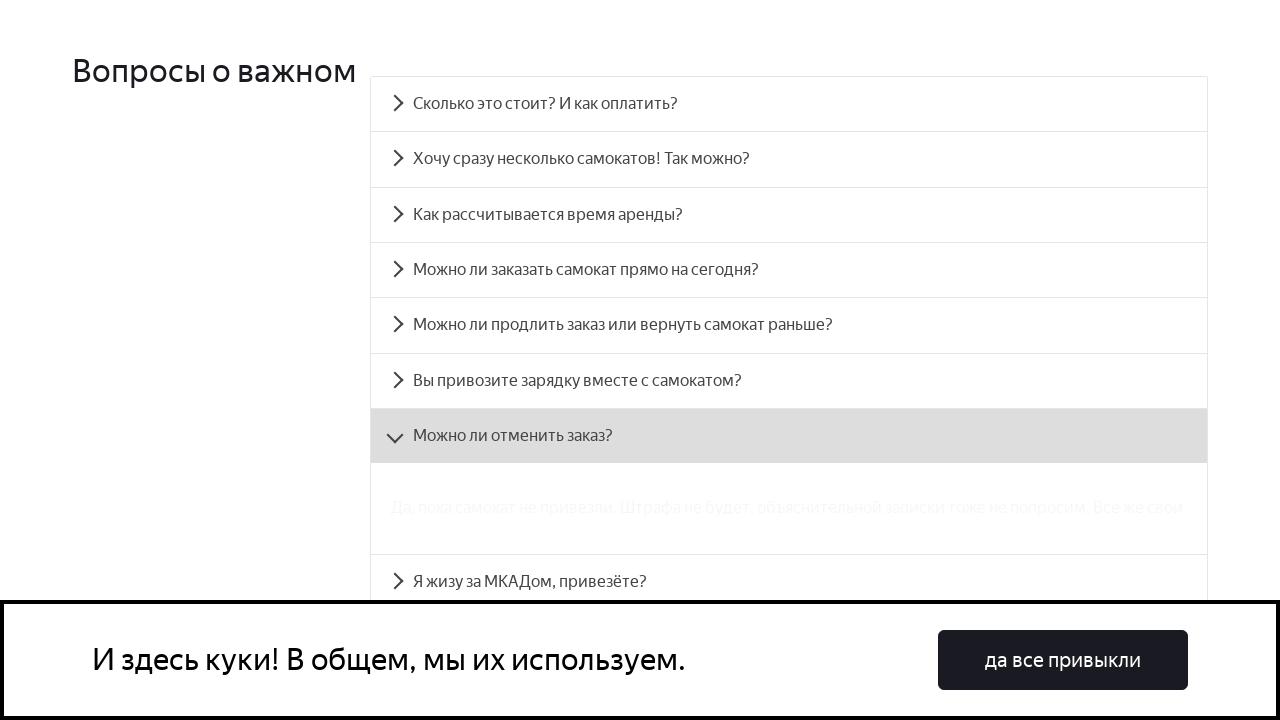

FAQ accordion item 6 answer panel became visible
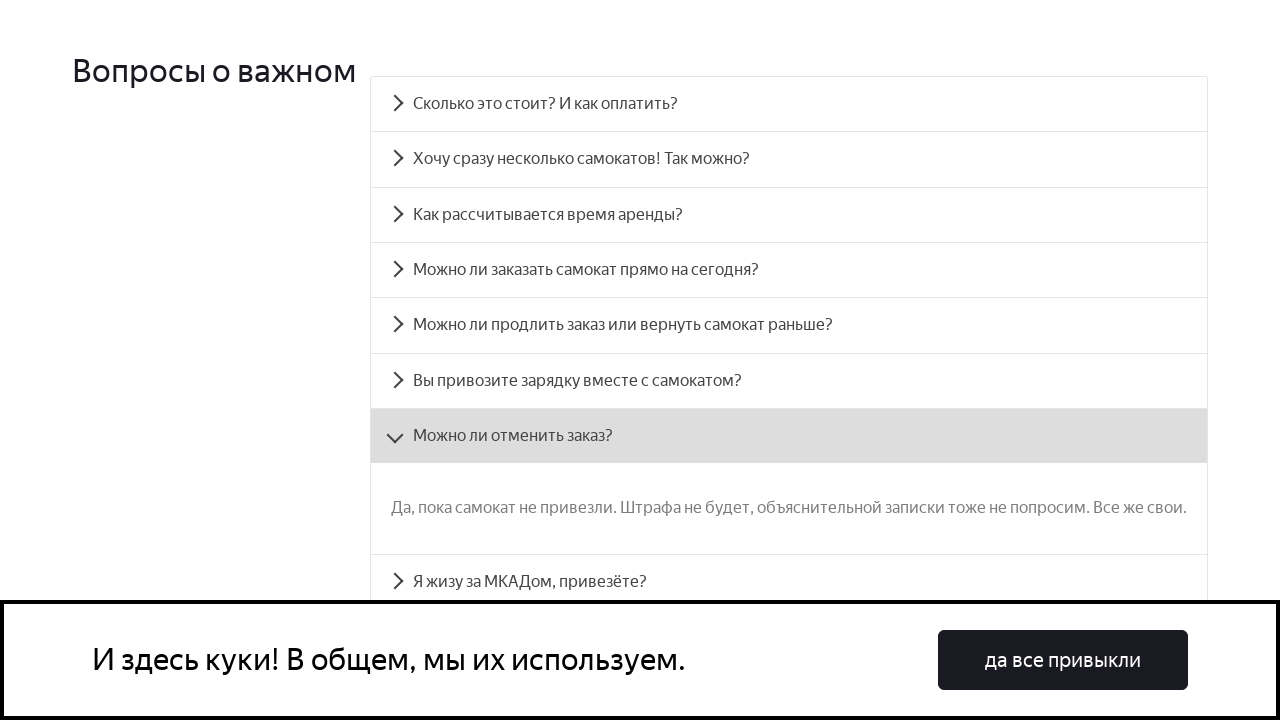

Retrieved text content from FAQ answer panel 6
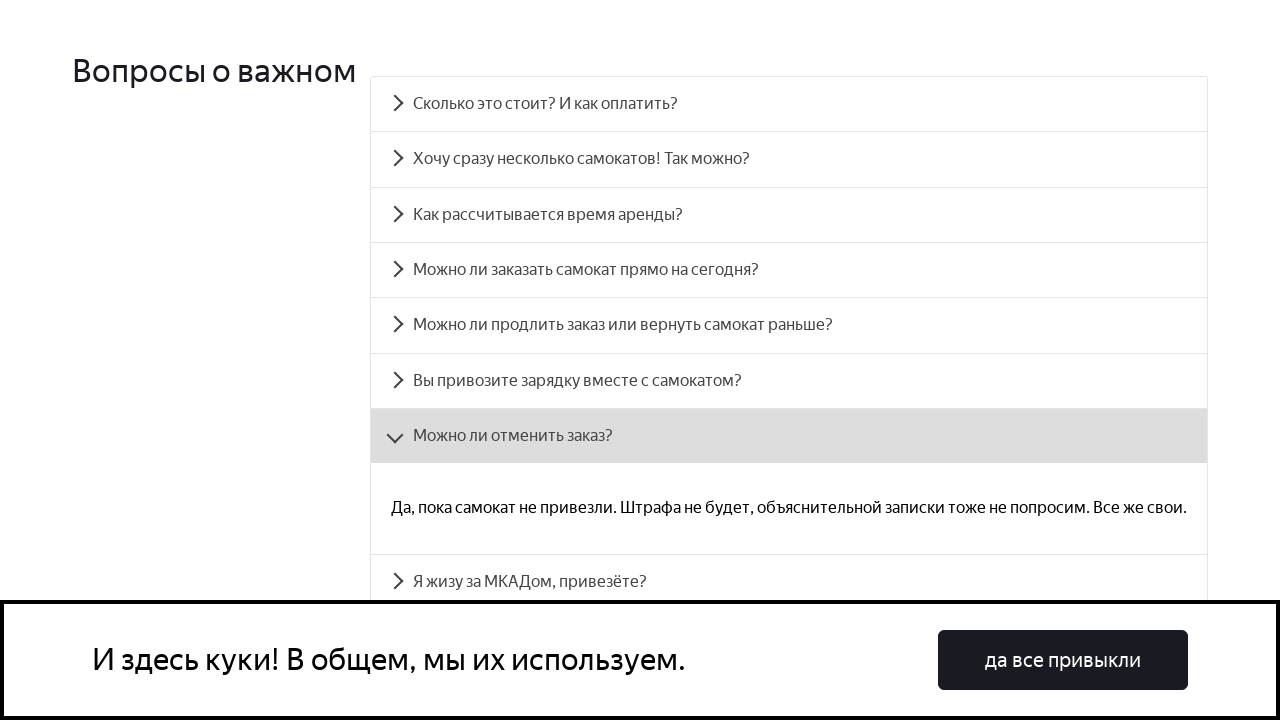

Verified answer text contains expected order cancellation policy message
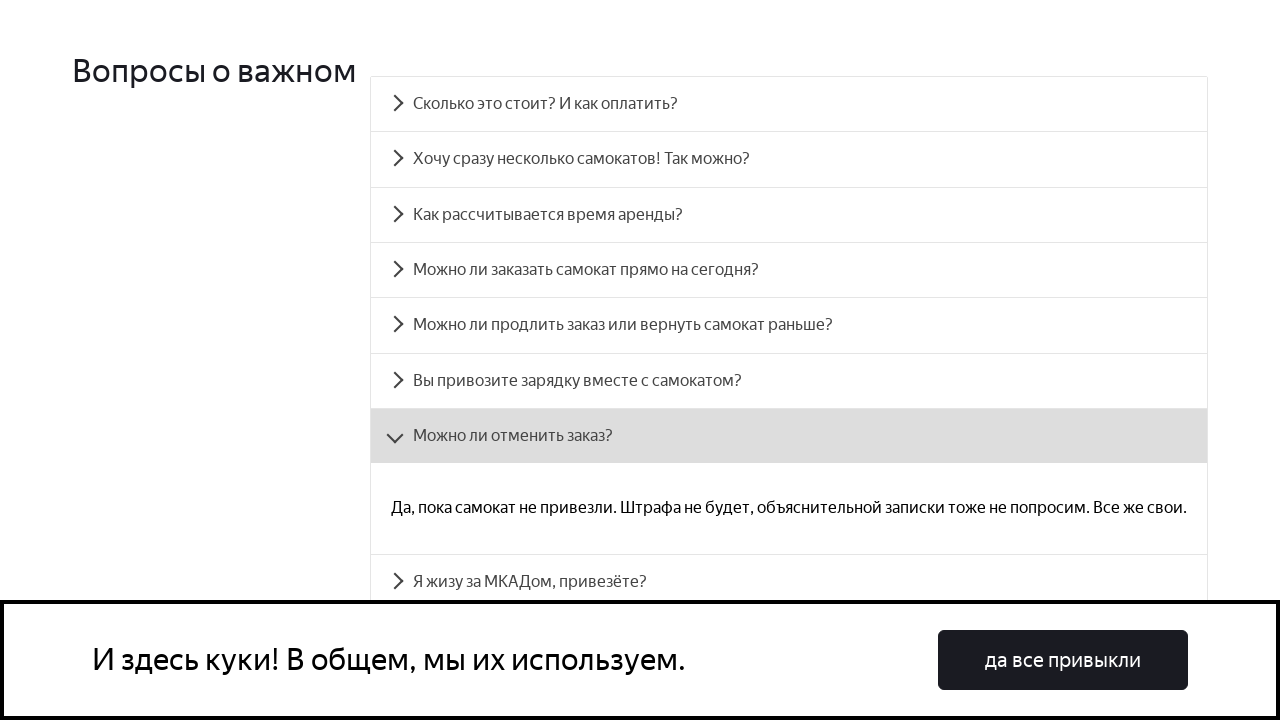

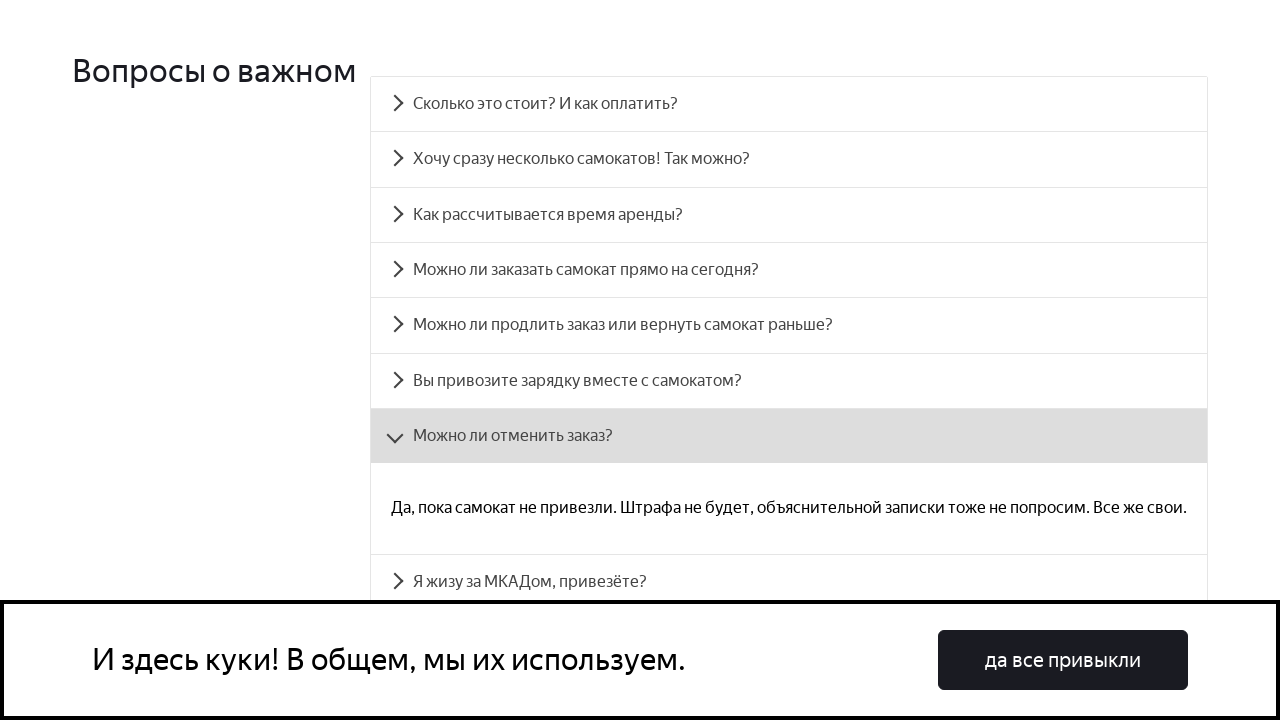